Tests e-commerce functionality by clicking a filter tab, adding a product to the cart, and verifying the product appears correctly in the floating cart.

Starting URL: https://bstackdemo.com/

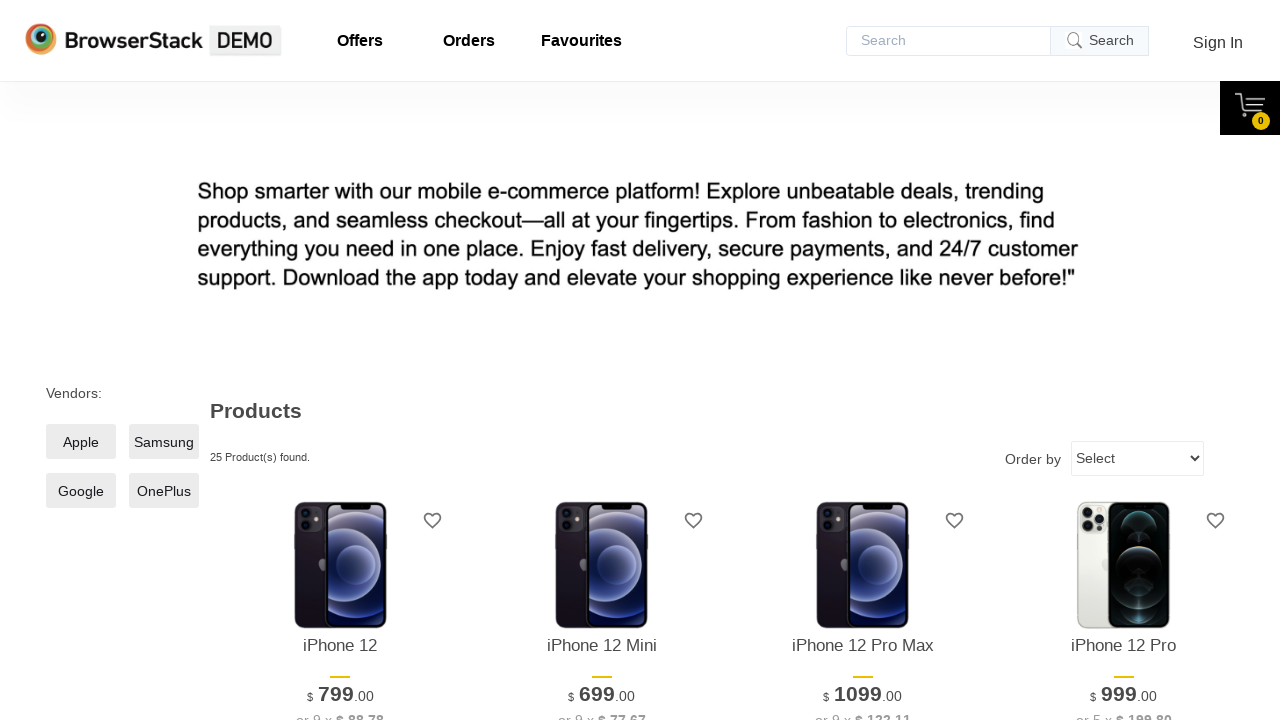

Clicked on filter/tab button at (81, 442) on xpath=//*[@id="__next"]/div/div/main/div[1]/div[1]/label/span
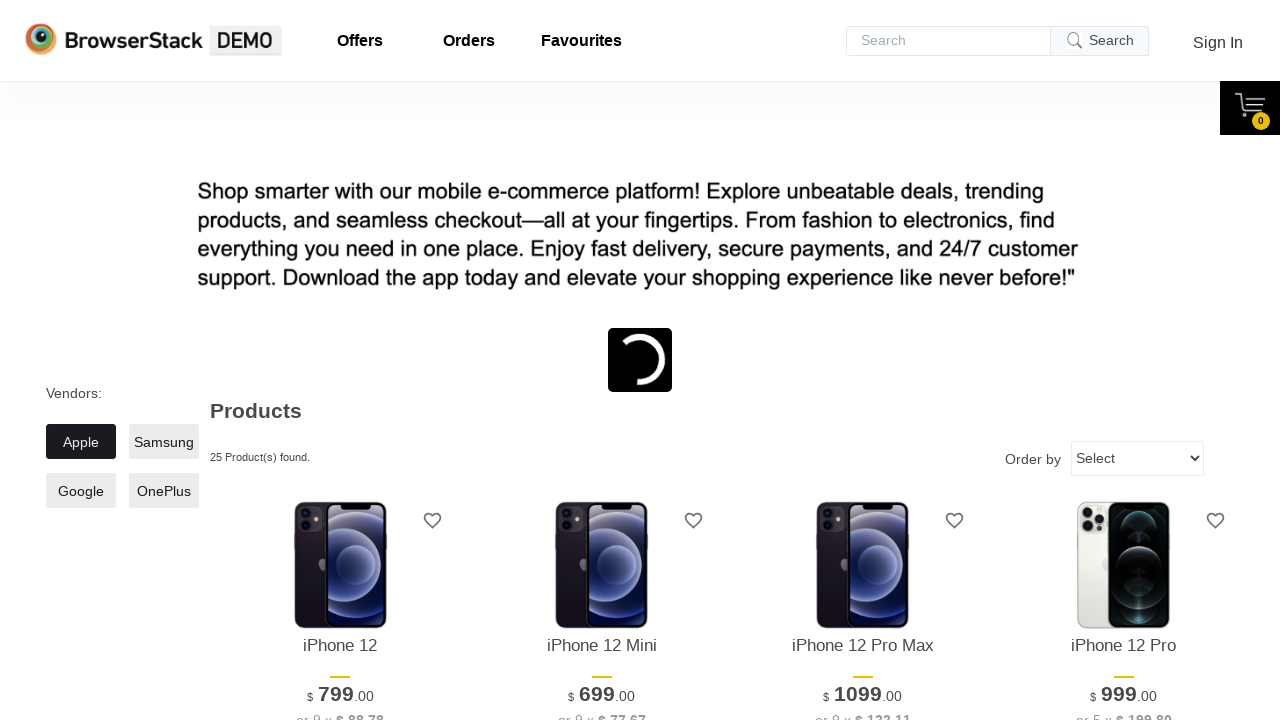

Product card loaded and is visible
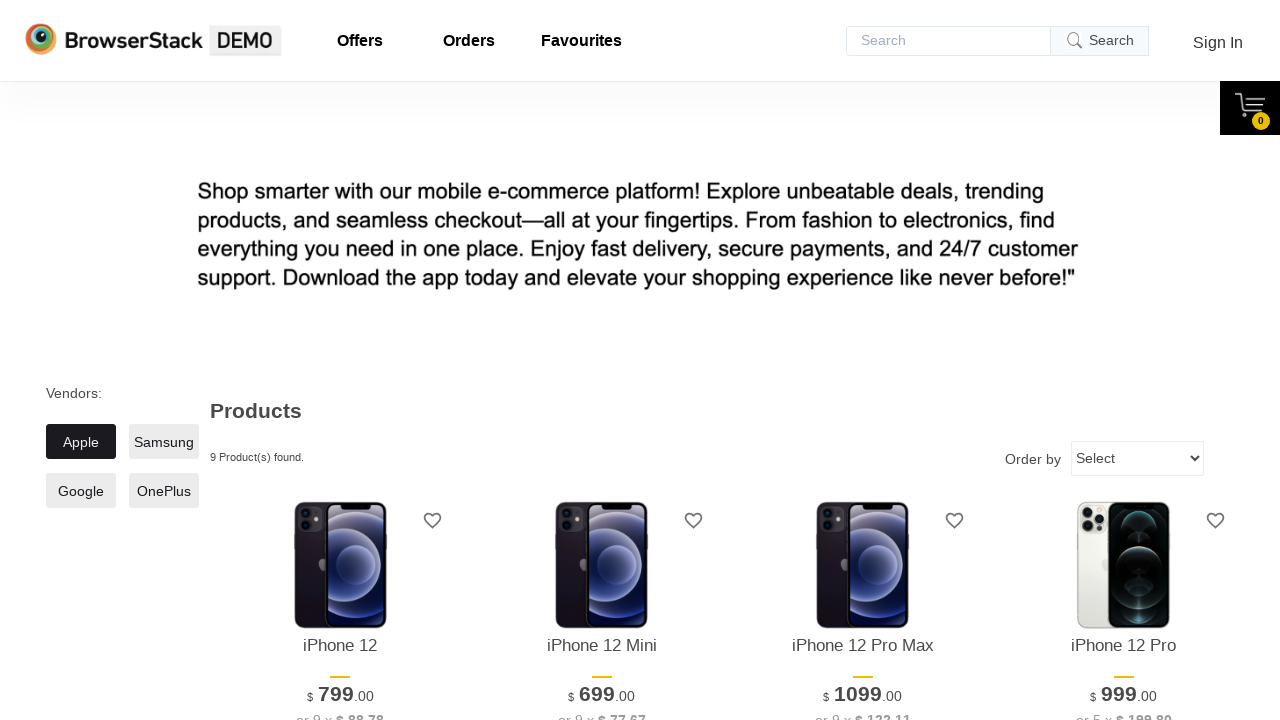

Retrieved product text: 'iPhone 12'
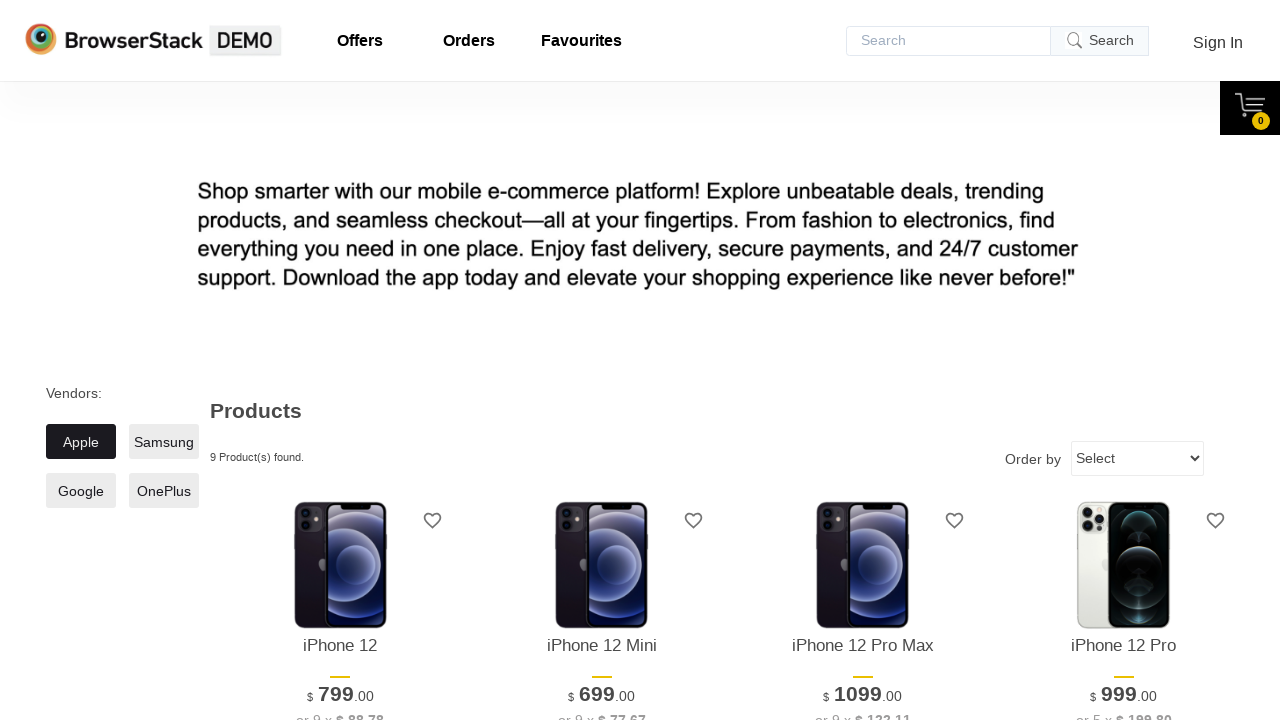

Clicked 'Add to Cart' button for the first product at (340, 361) on xpath=//*[@id="1"]/div[4]
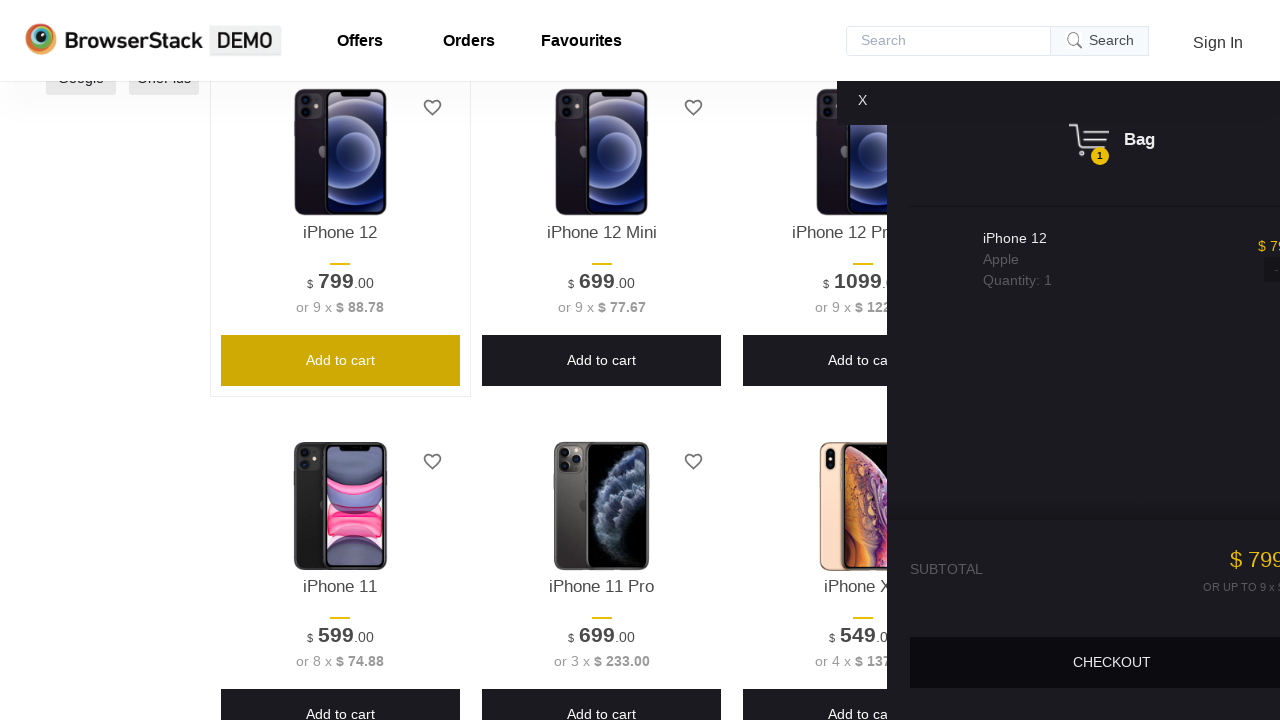

Floating cart appeared
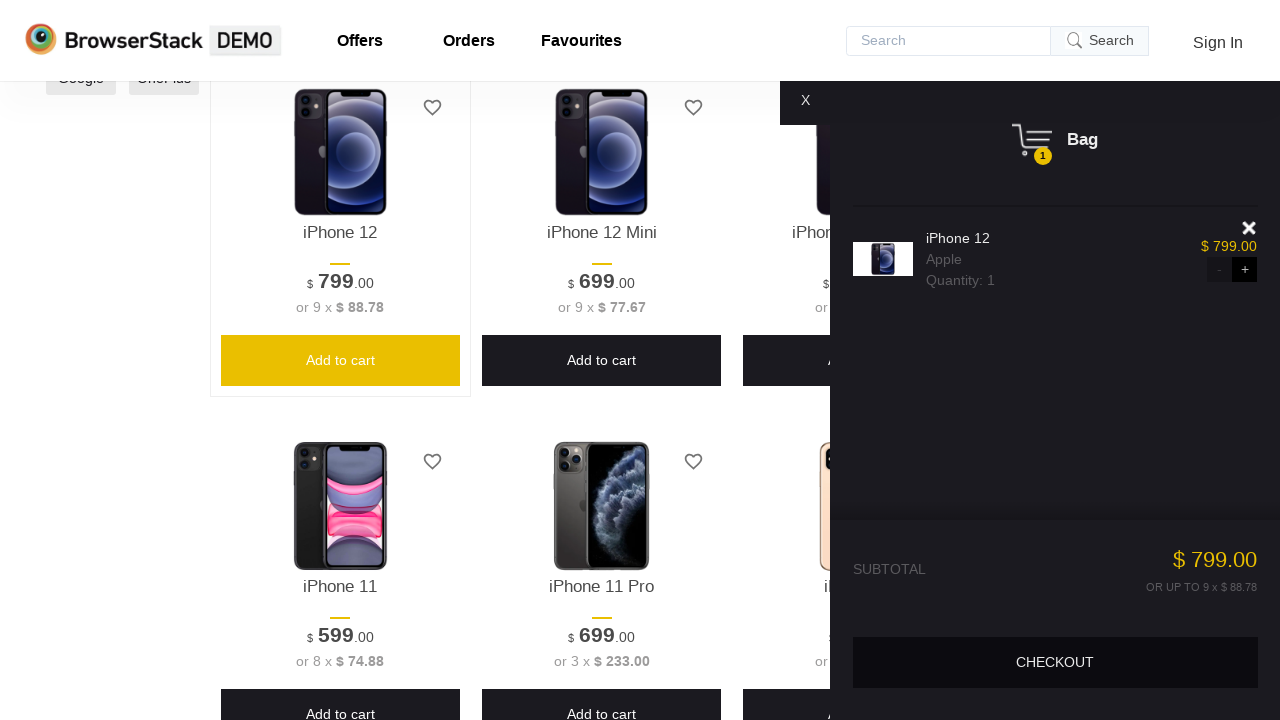

Retrieved cart product text: 'iPhone 12'
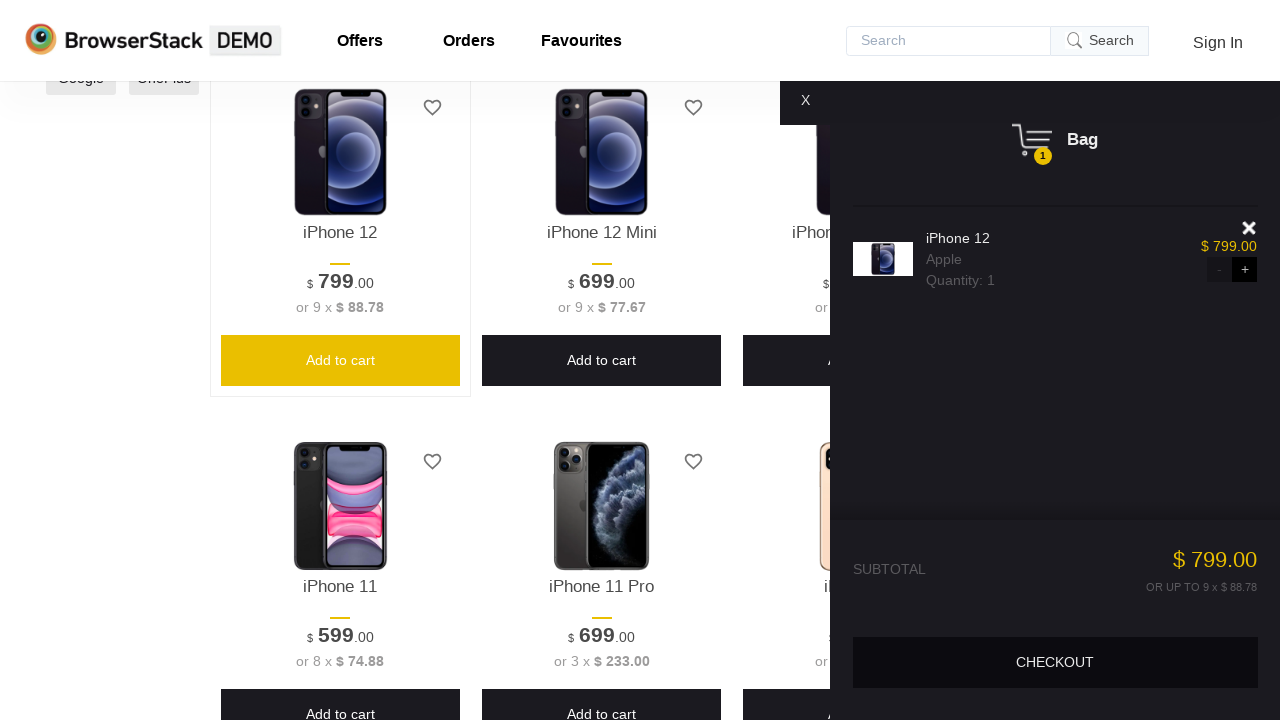

Verified product in cart matches the added product
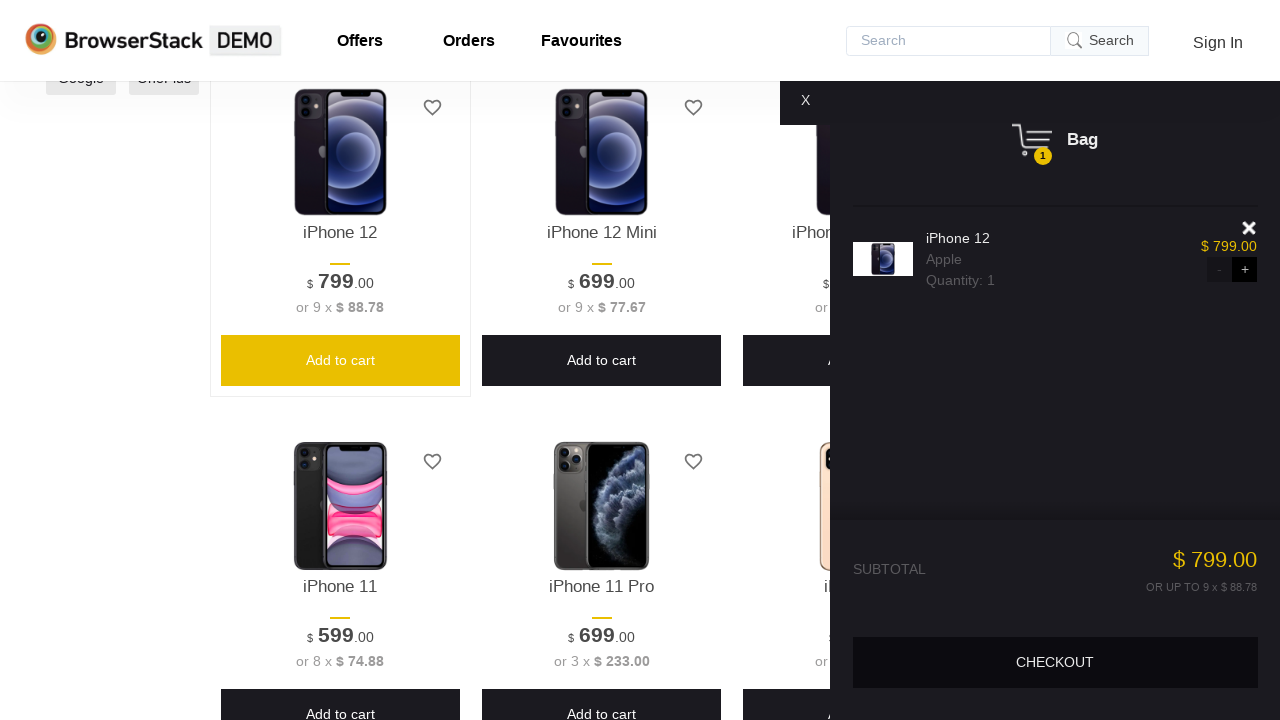

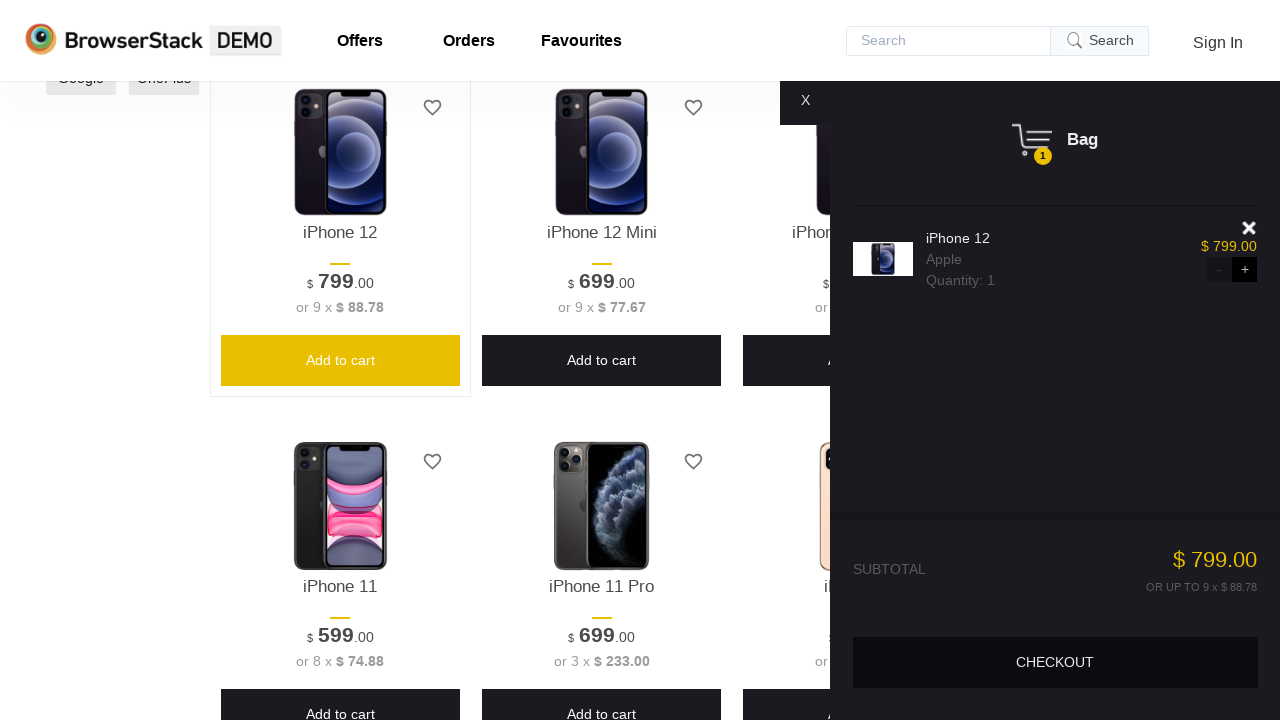